Navigates to AppAgg's free Android games sale page and scrolls through the page to load all offer listings

Starting URL: https://appagg.com/sale/android-games/free/?hl=en

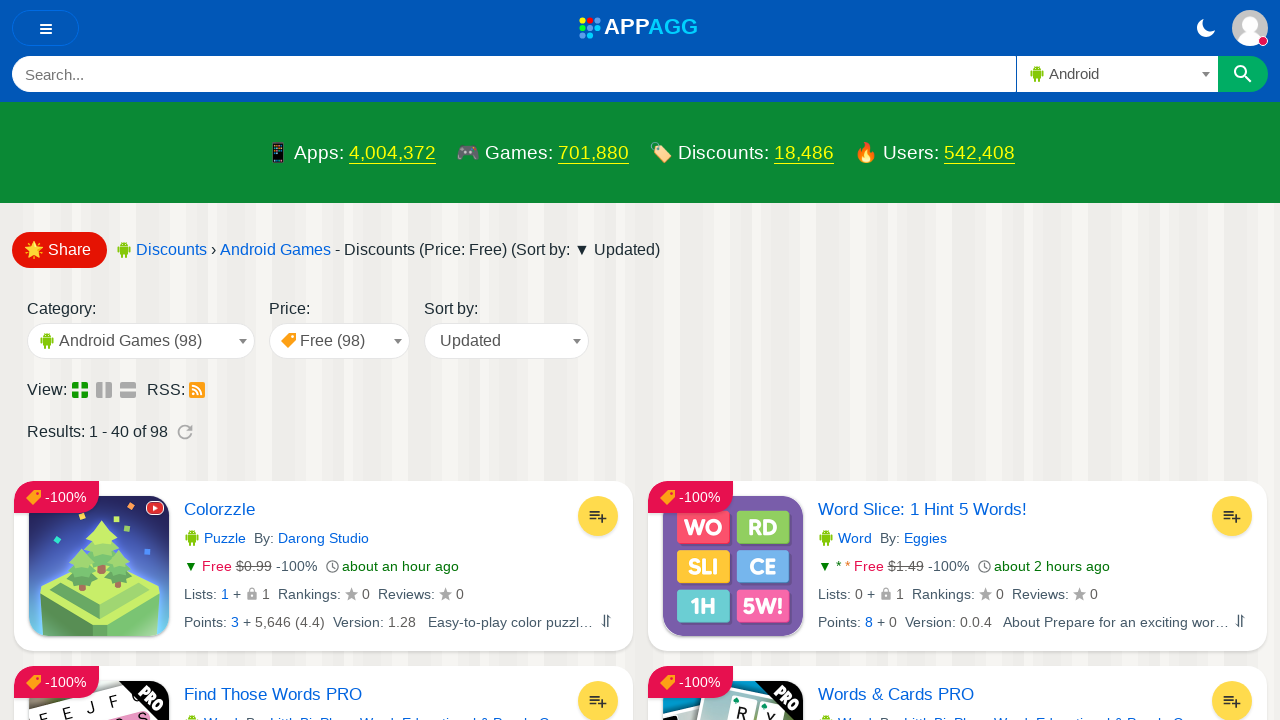

Navigated to AppAgg free Android games sale page
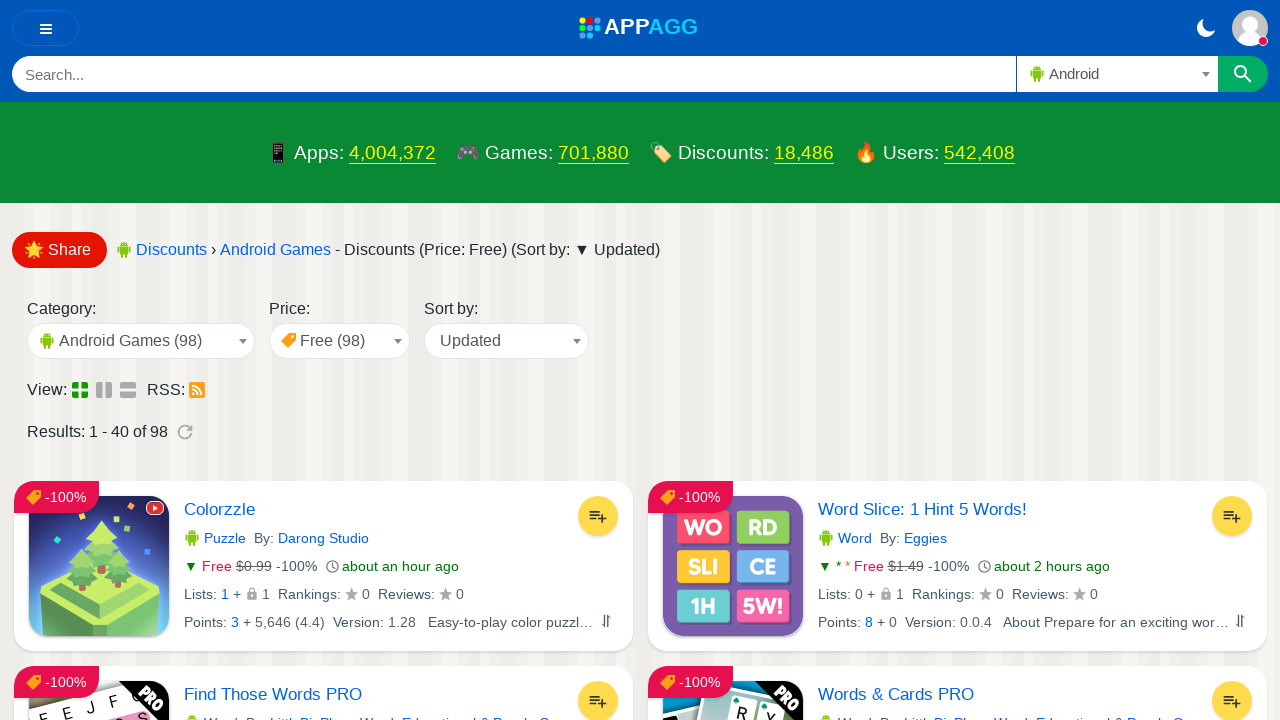

Offer listings loaded (div.short_info selector found)
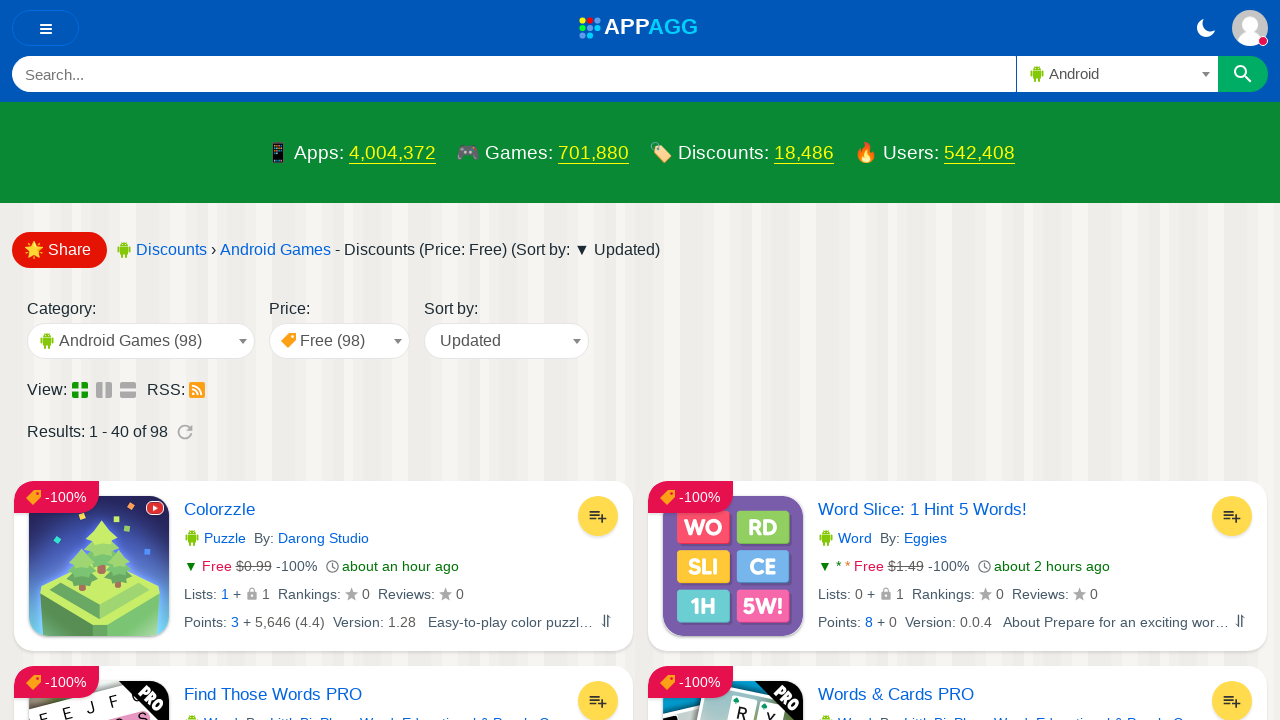

Scrolled to bottom of page (height: 5325)
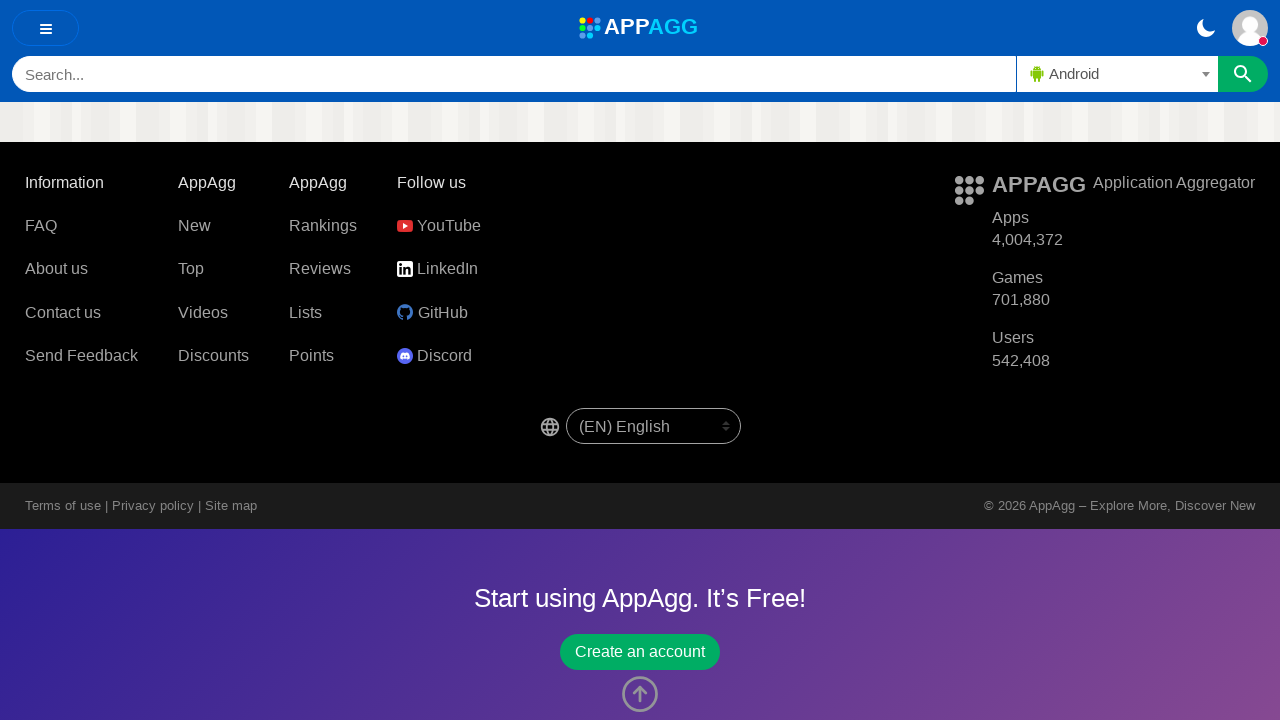

Waited 1 second for lazy loading
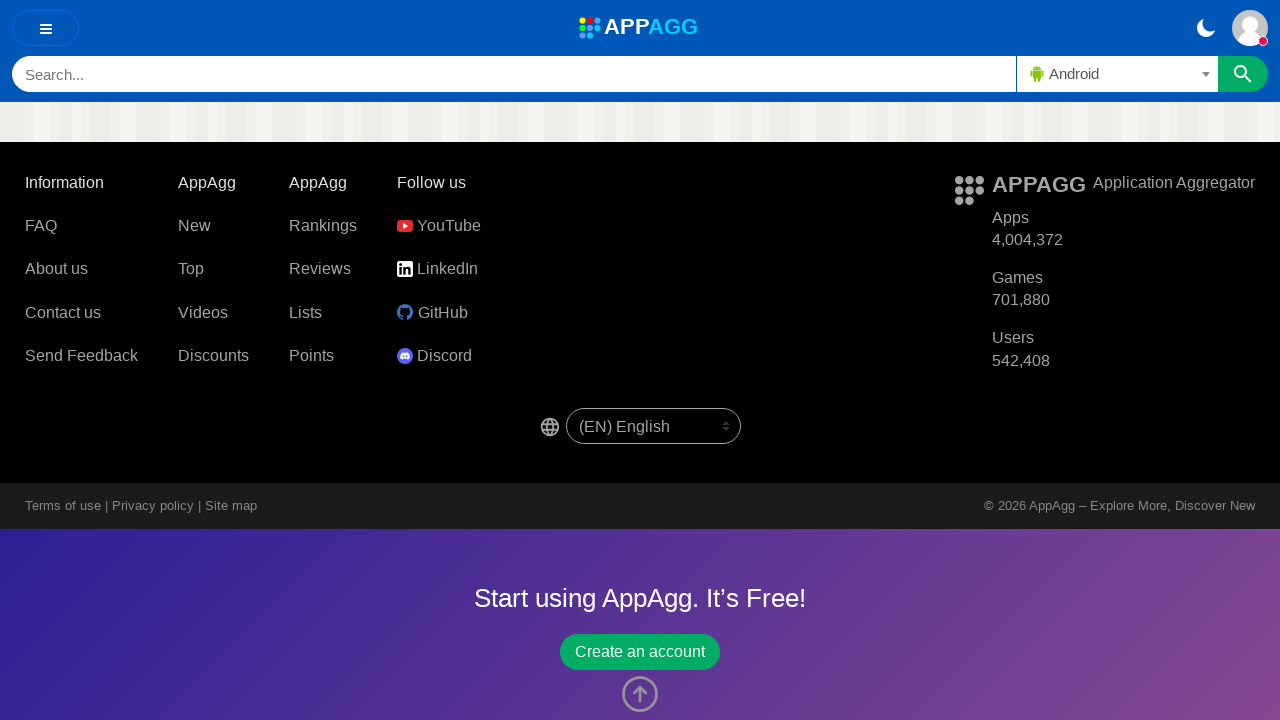

Verified offer elements are visible (li.si_tit a selector found)
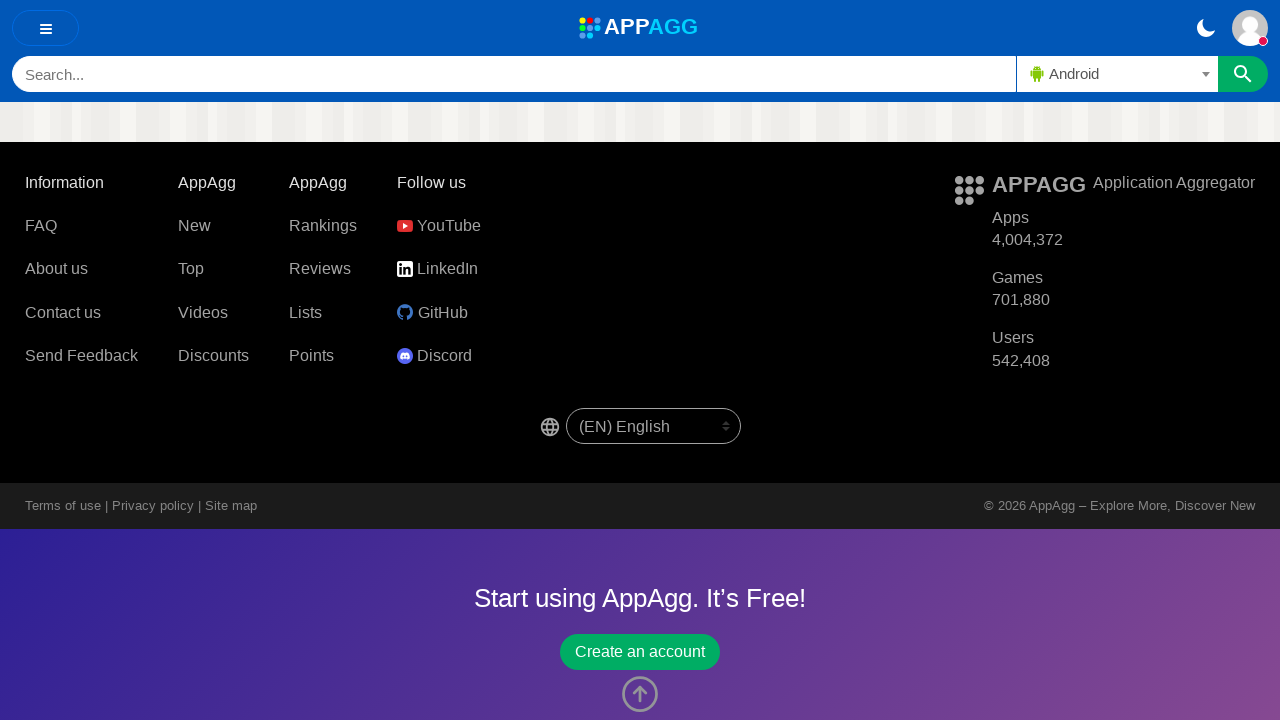

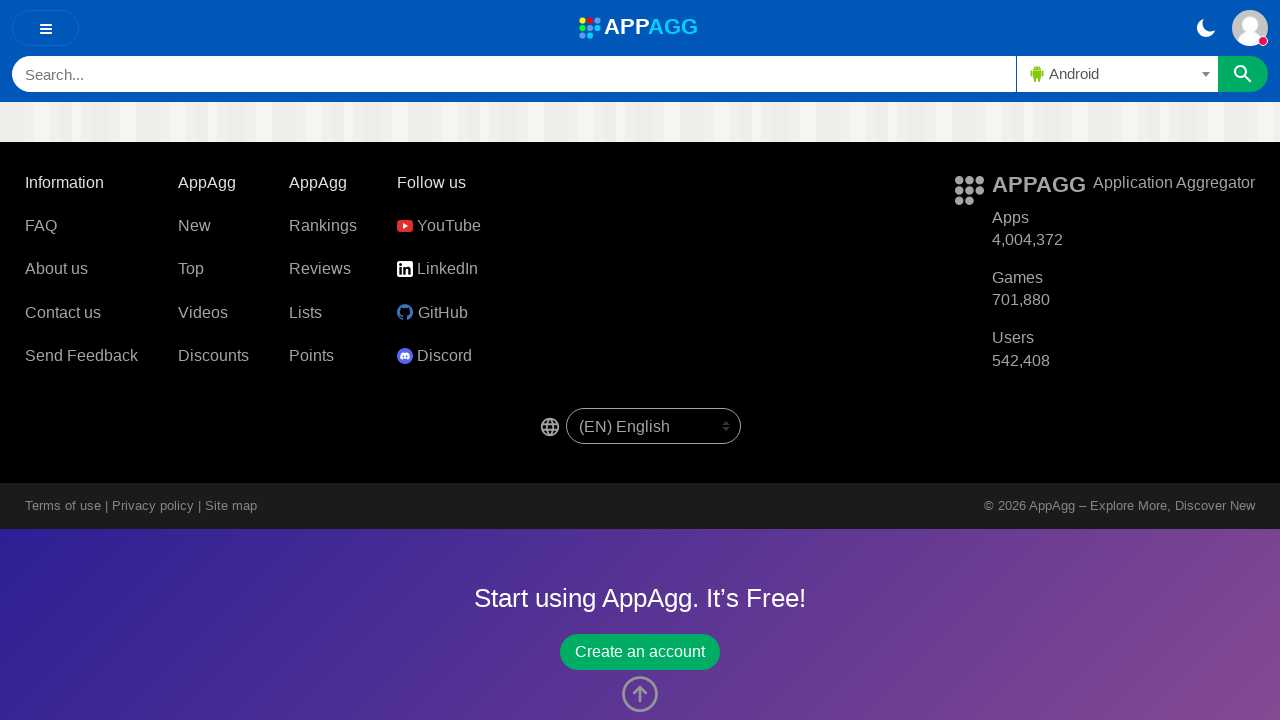